Tests a web form by entering text into a text box and clicking the submit button, then verifies the success message is displayed.

Starting URL: https://www.selenium.dev/selenium/web/web-form.html

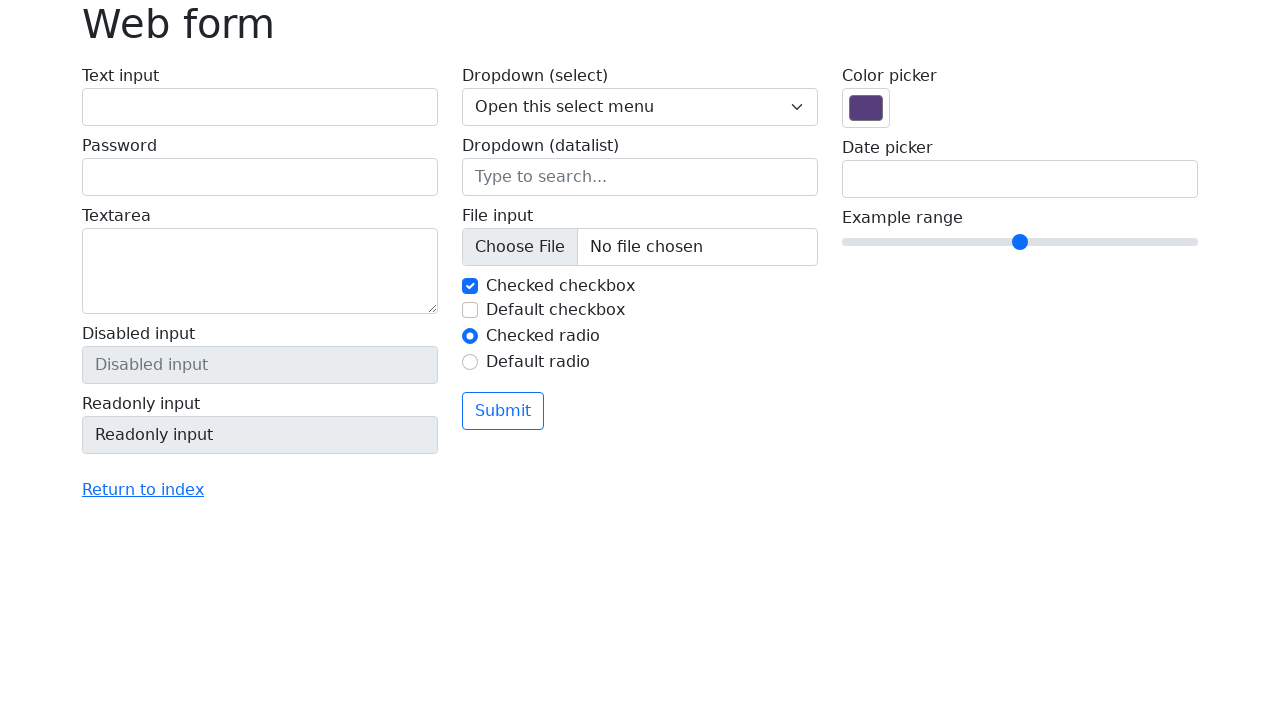

Filled text box with 'Selenium' on input[name='my-text']
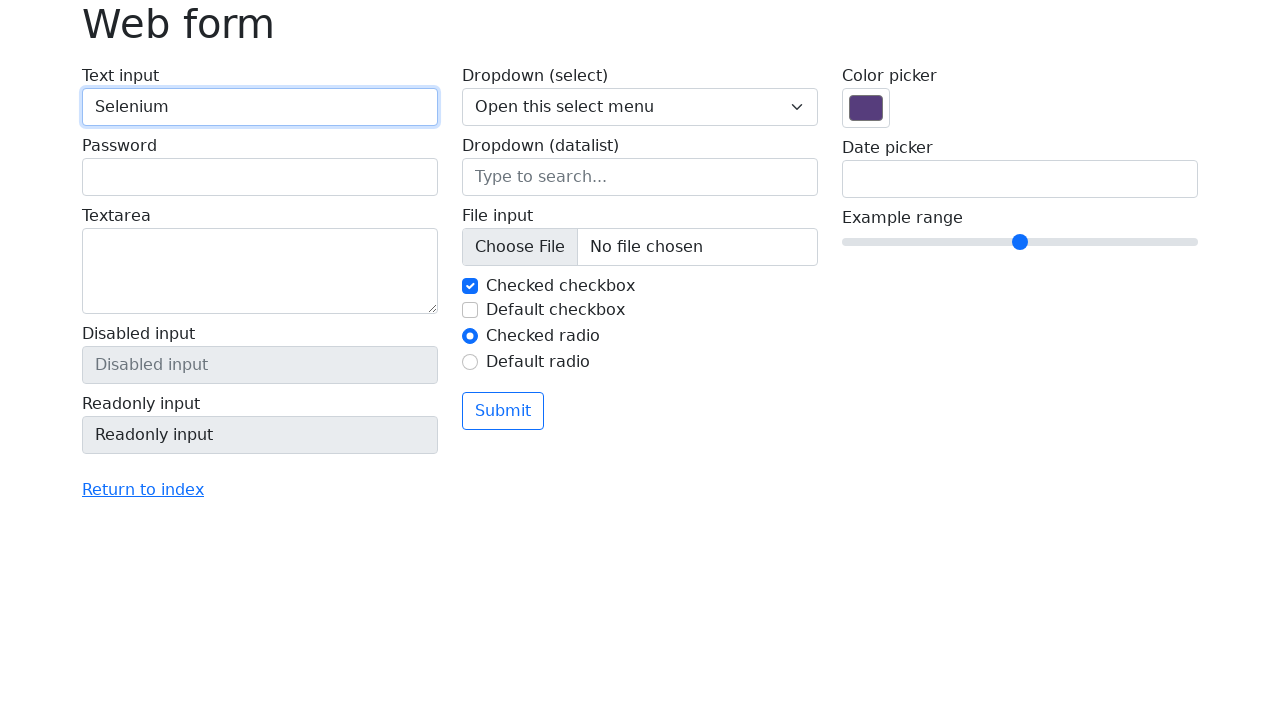

Clicked submit button at (503, 411) on button
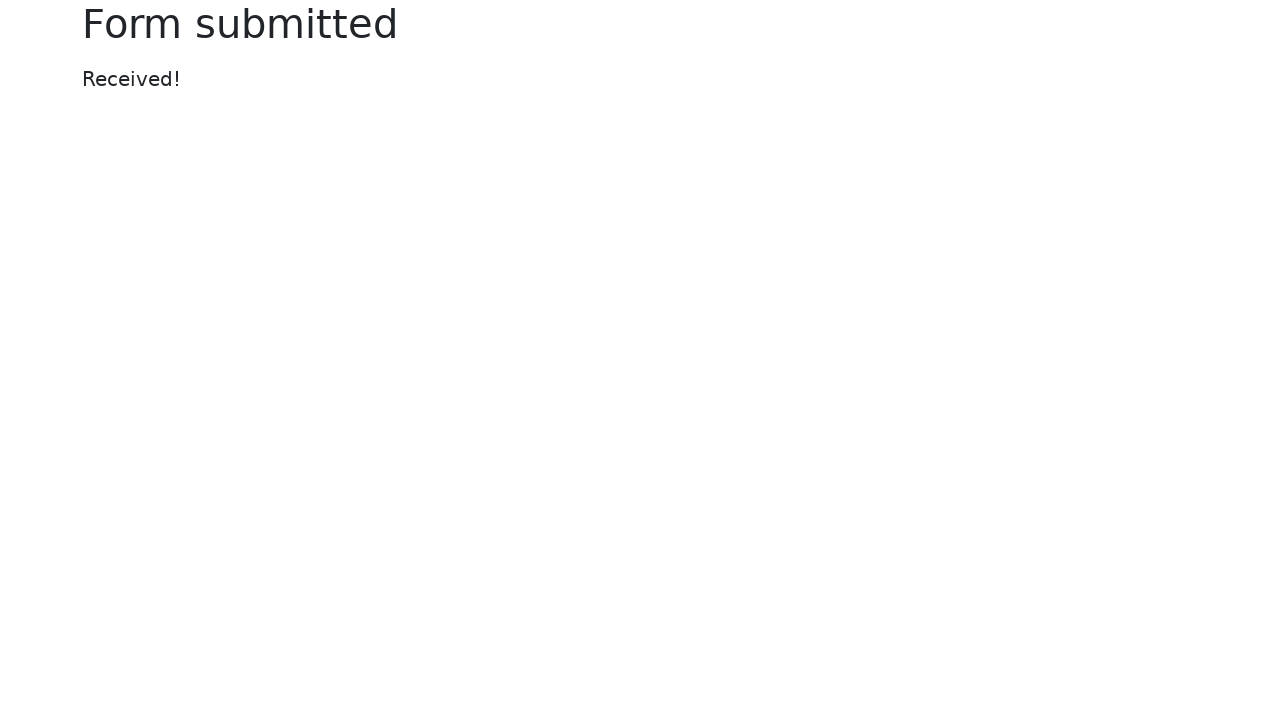

Success message appeared and was verified
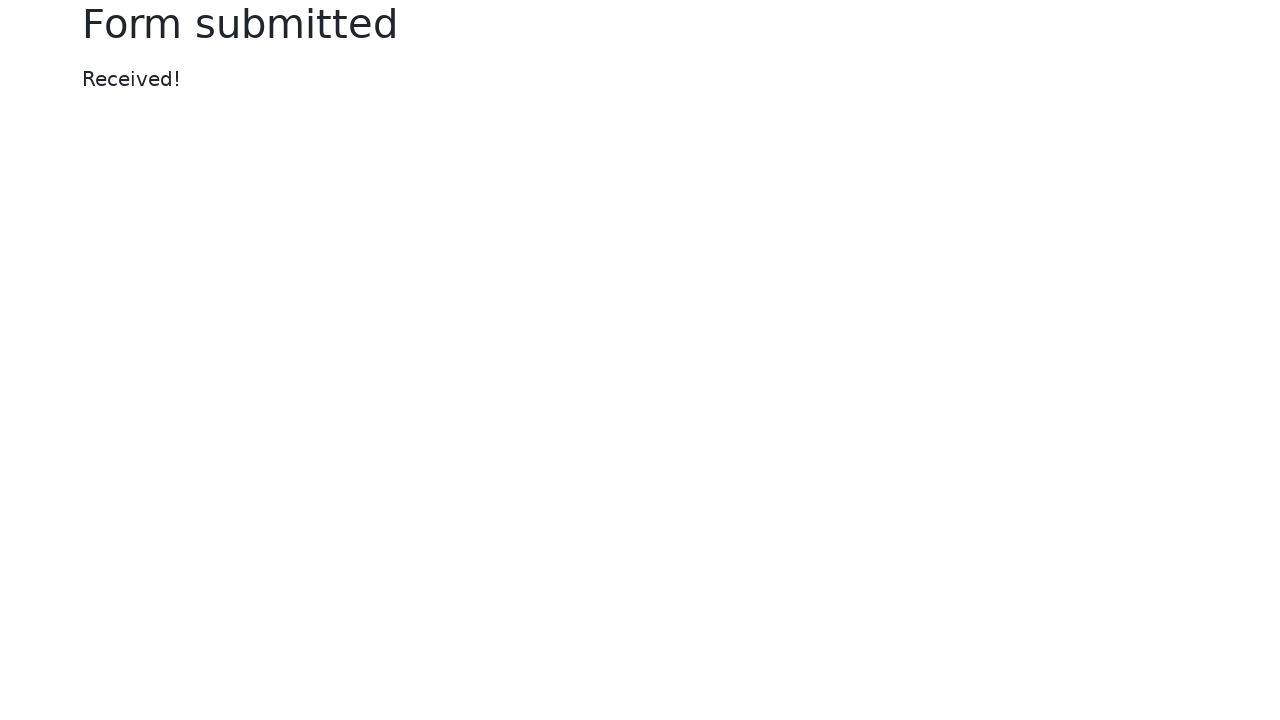

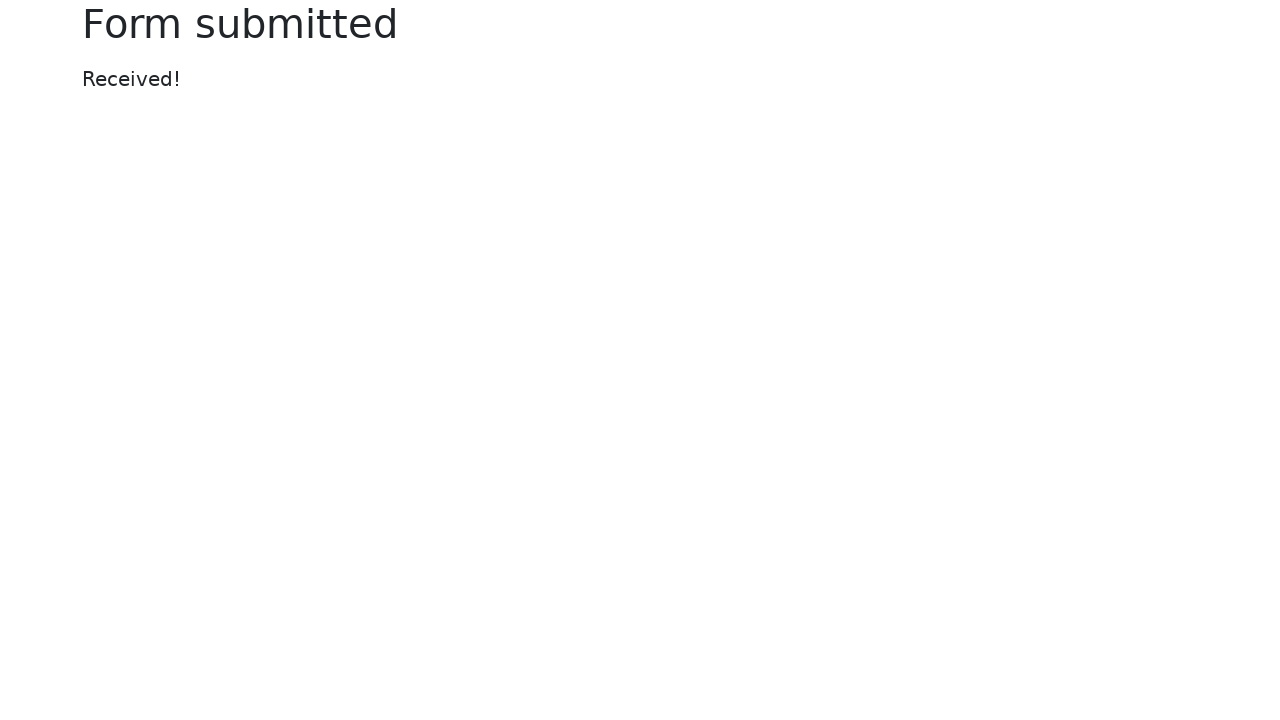